Tests form submission failure when the year field contains a value exceeding integer max (2147483648)

Starting URL: https://carros-crud.vercel.app/

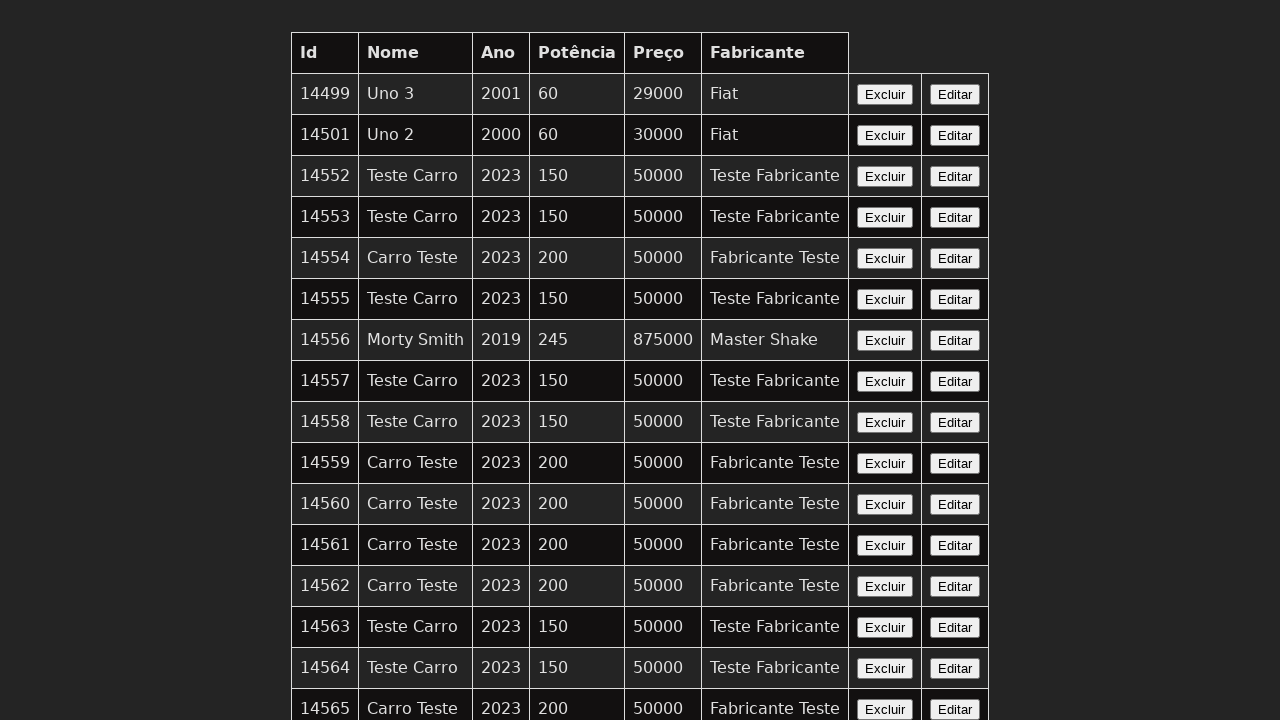

Filled car name field with 'Teste Carro' on input[name='nome']
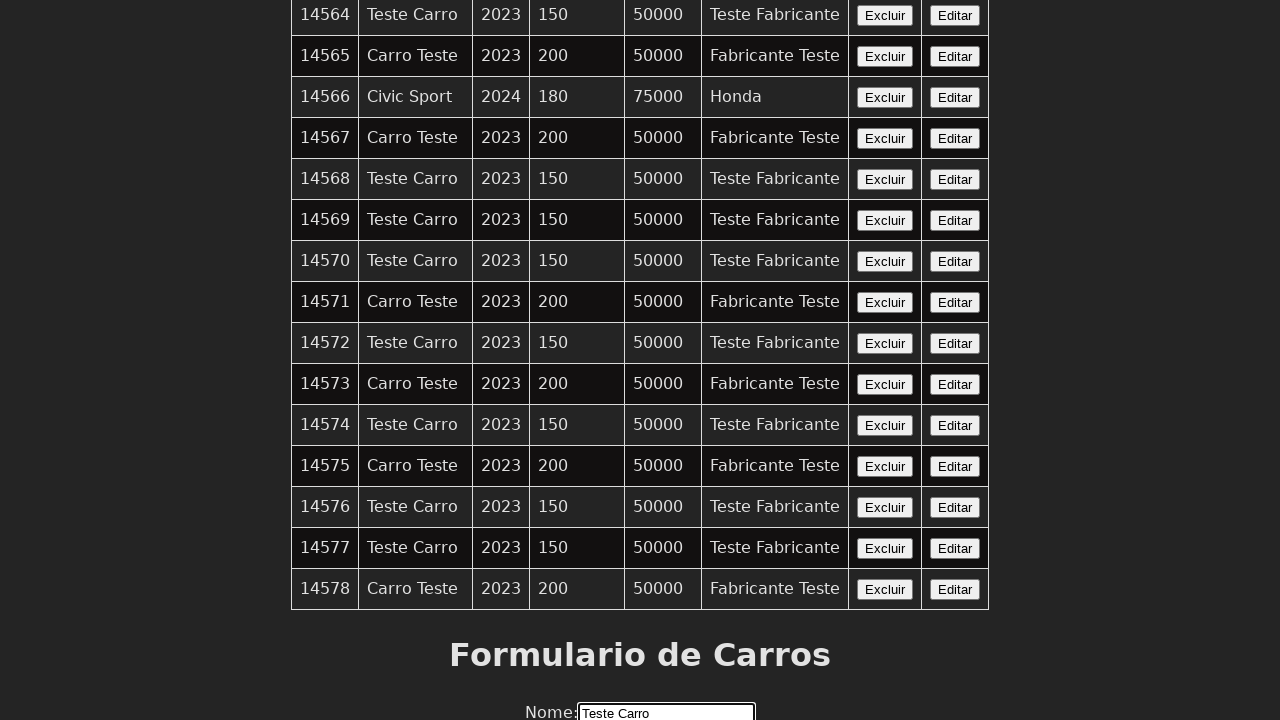

Filled year field with value exceeding integer max (2147483648) on input[name='ano']
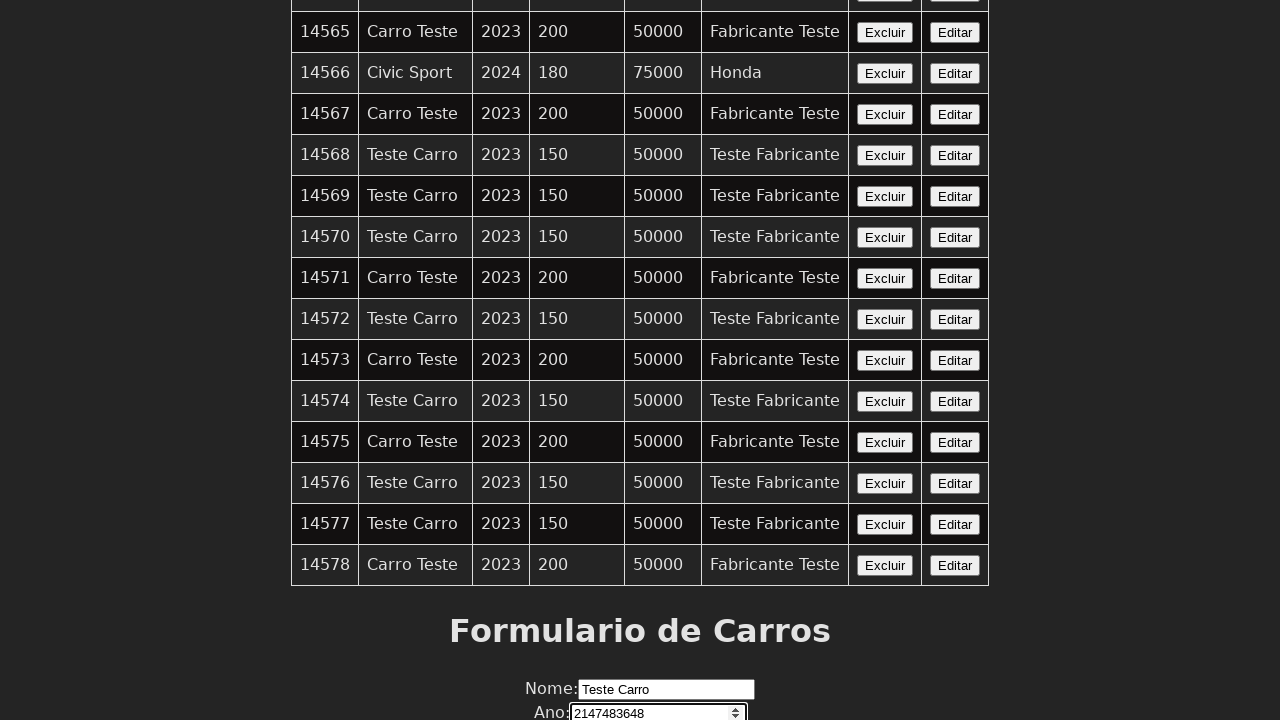

Filled power field with '200' on input[name='potencia']
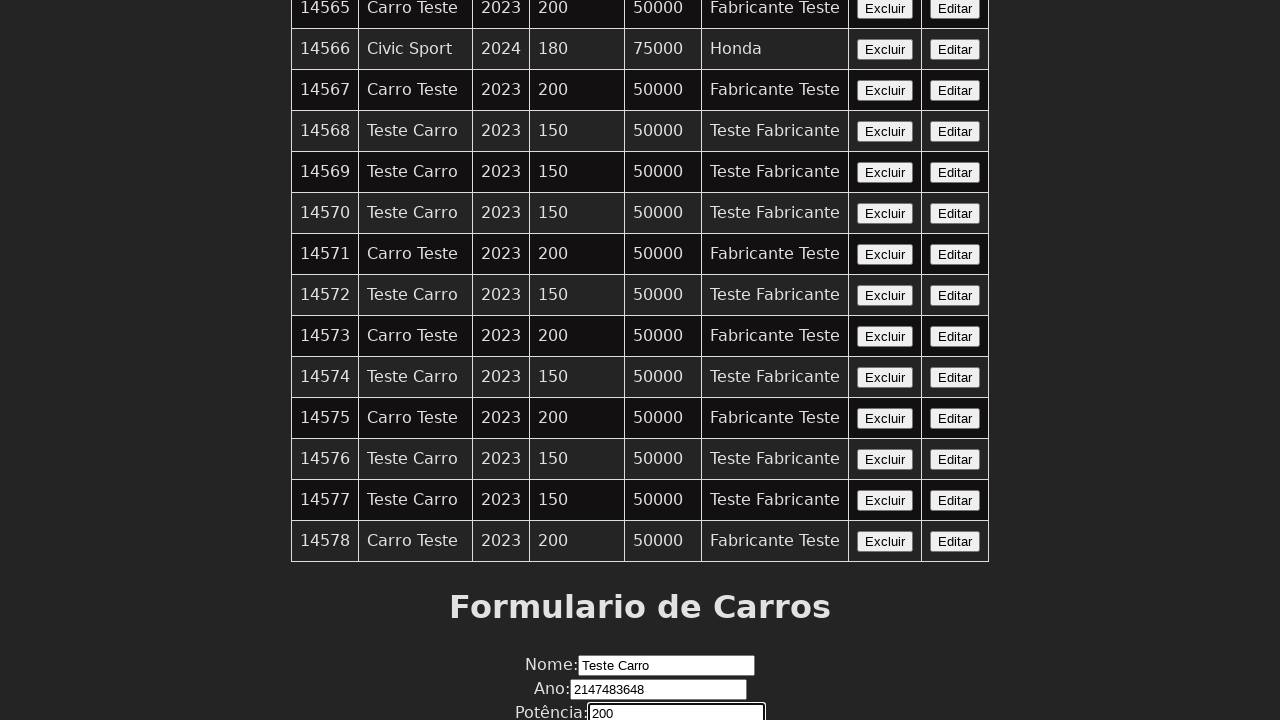

Filled price field with '50000' on input[name='preco']
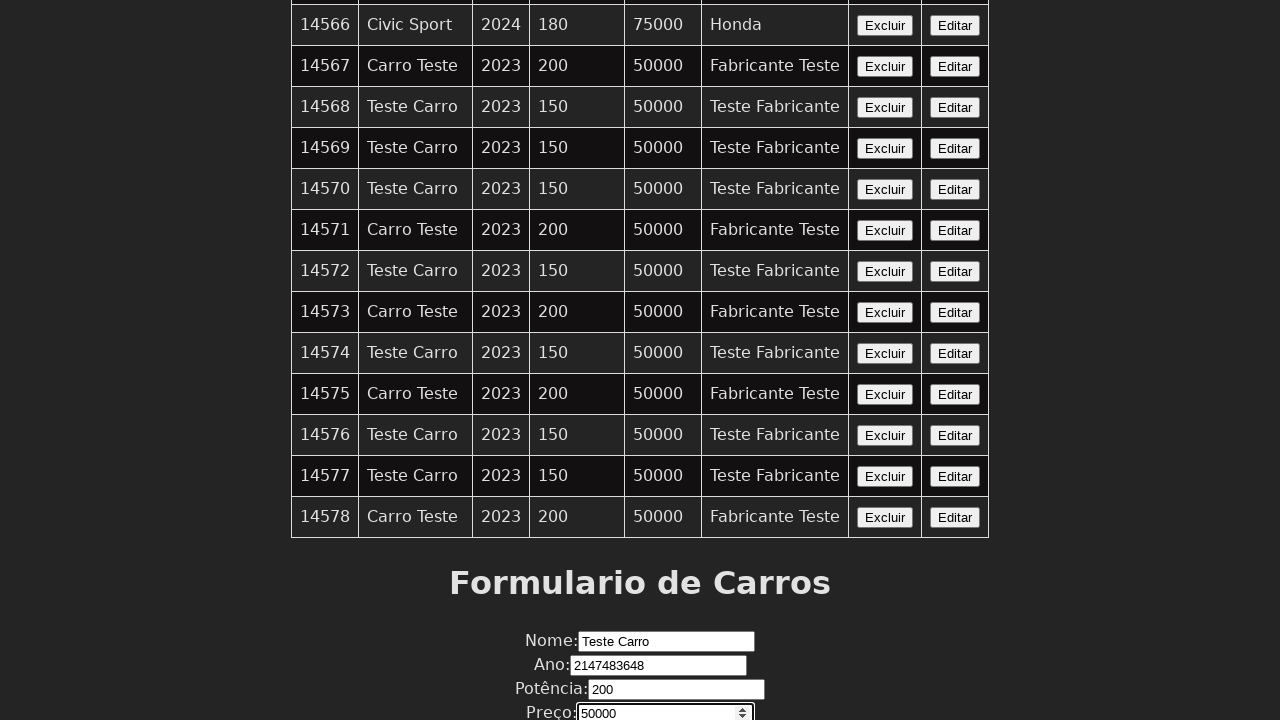

Filled manufacturer field with 'Fabricante Teste' on input[name='fabricante']
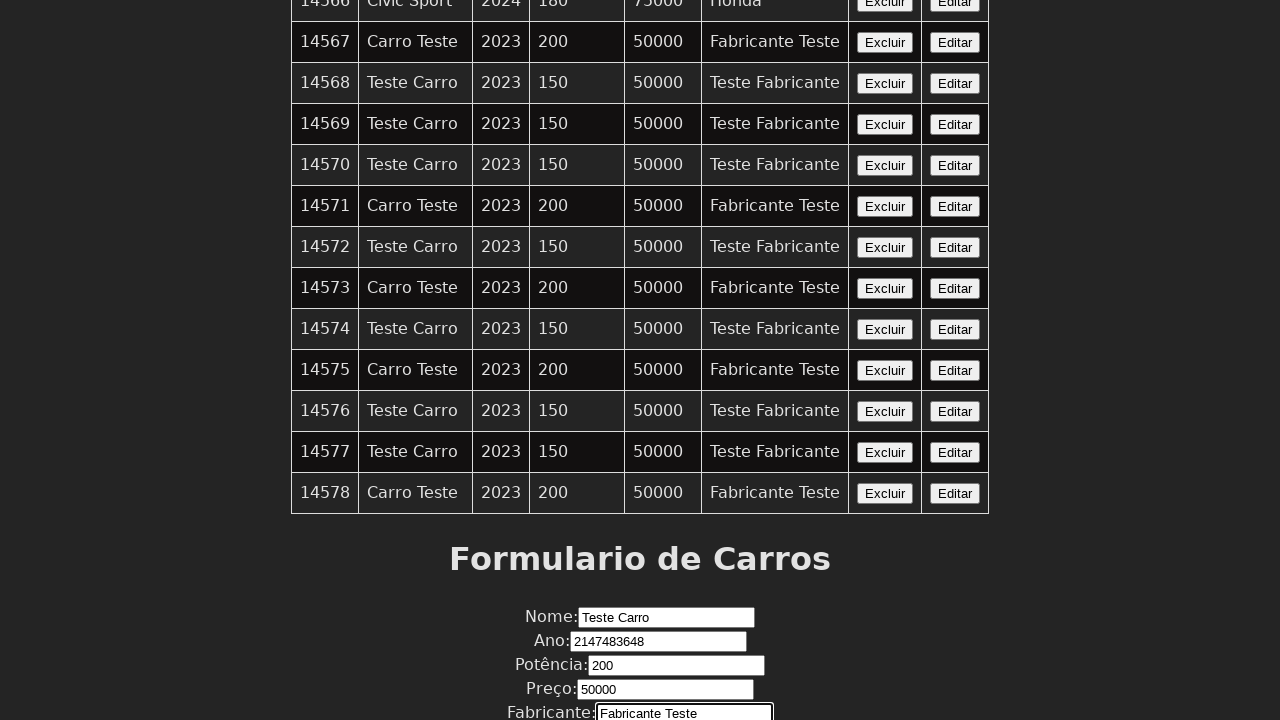

Clicked submit button to submit form with invalid year value at (640, 676) on xpath=//button[contains(text(),'Enviar')]
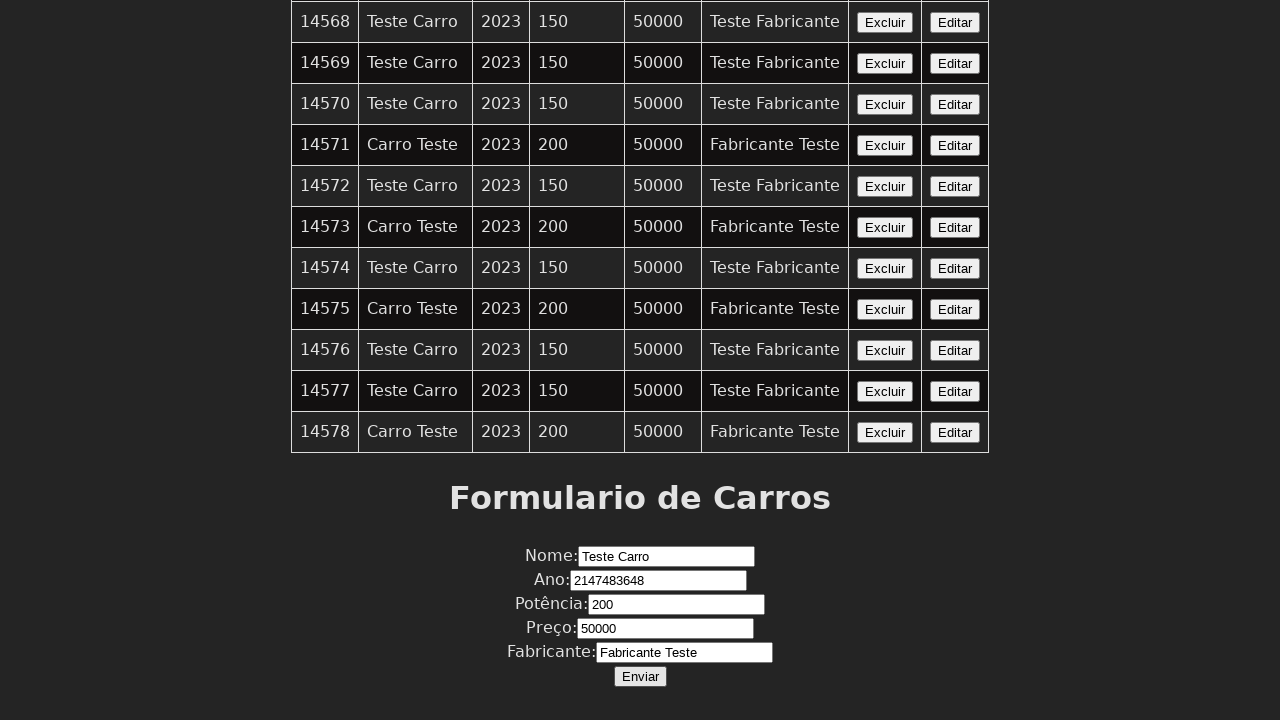

Set up alert dialog handler to accept alerts
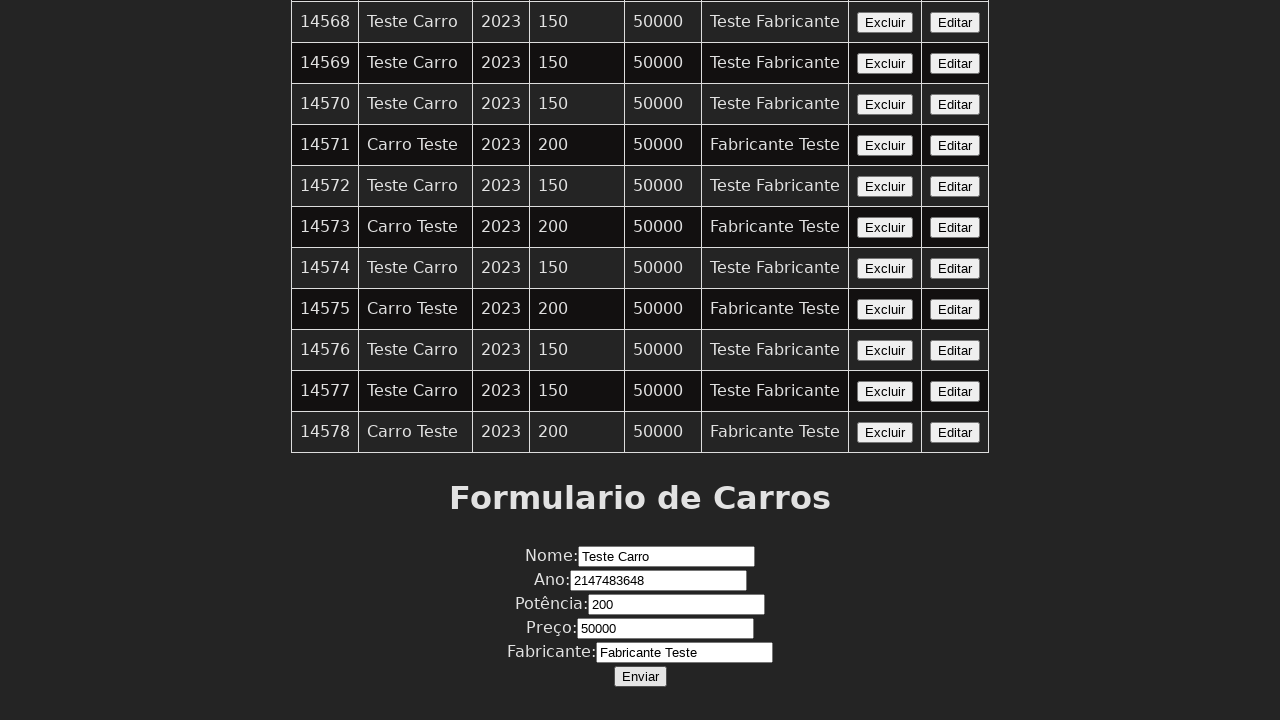

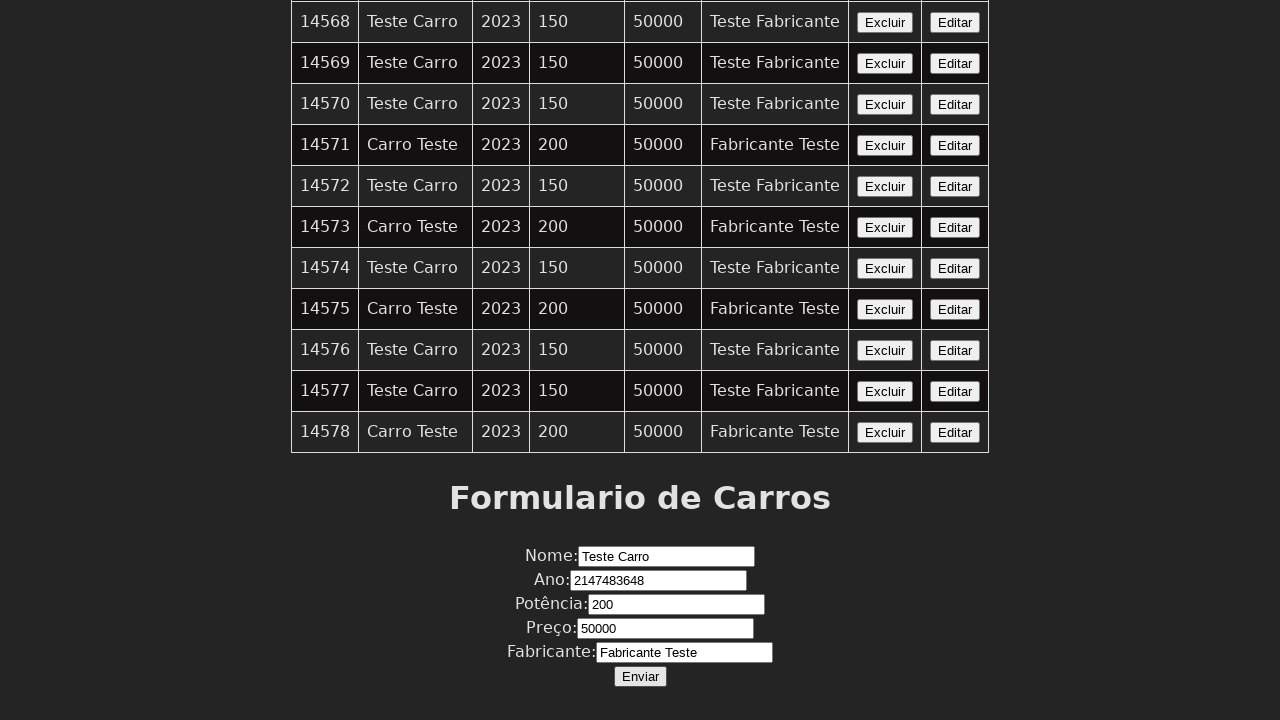